Tests a passenger selection dropdown by clicking to open it, incrementing the adult passenger count multiple times using a loop, and then closing the dropdown.

Starting URL: https://rahulshettyacademy.com/dropdownsPractise/

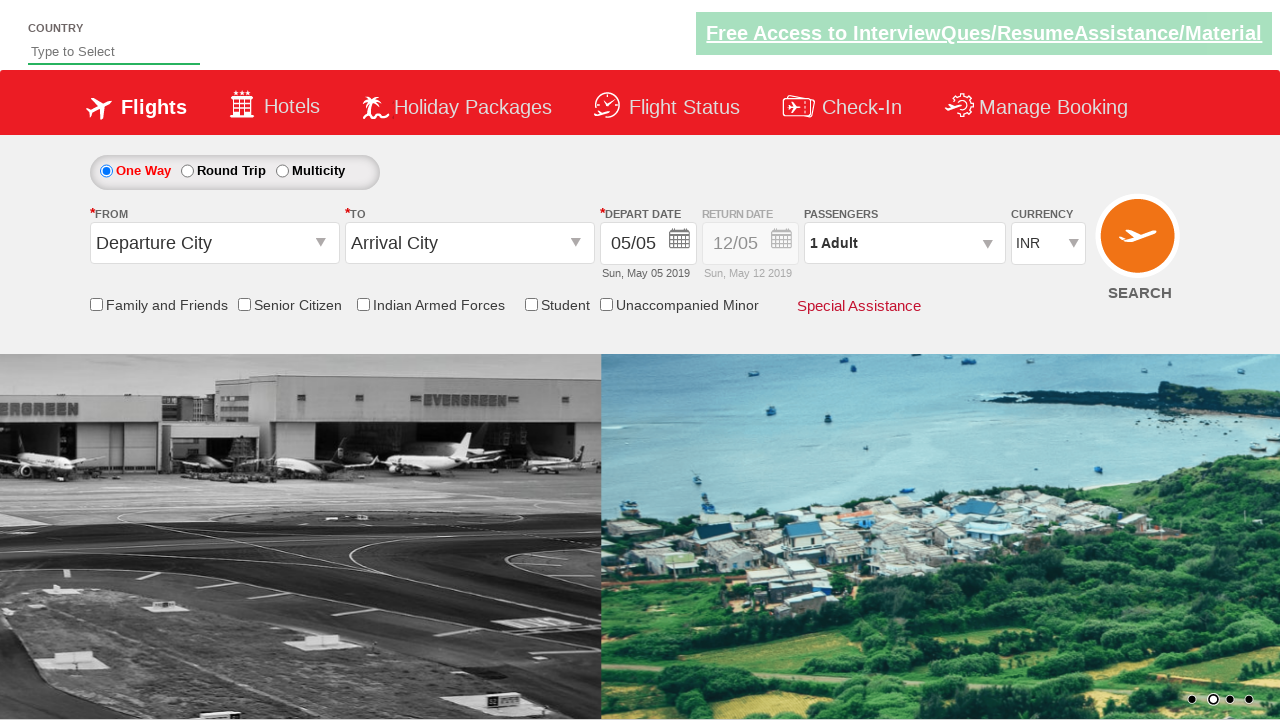

Clicked passenger info dropdown to open it at (904, 243) on xpath=//*[@id='divpaxinfo']
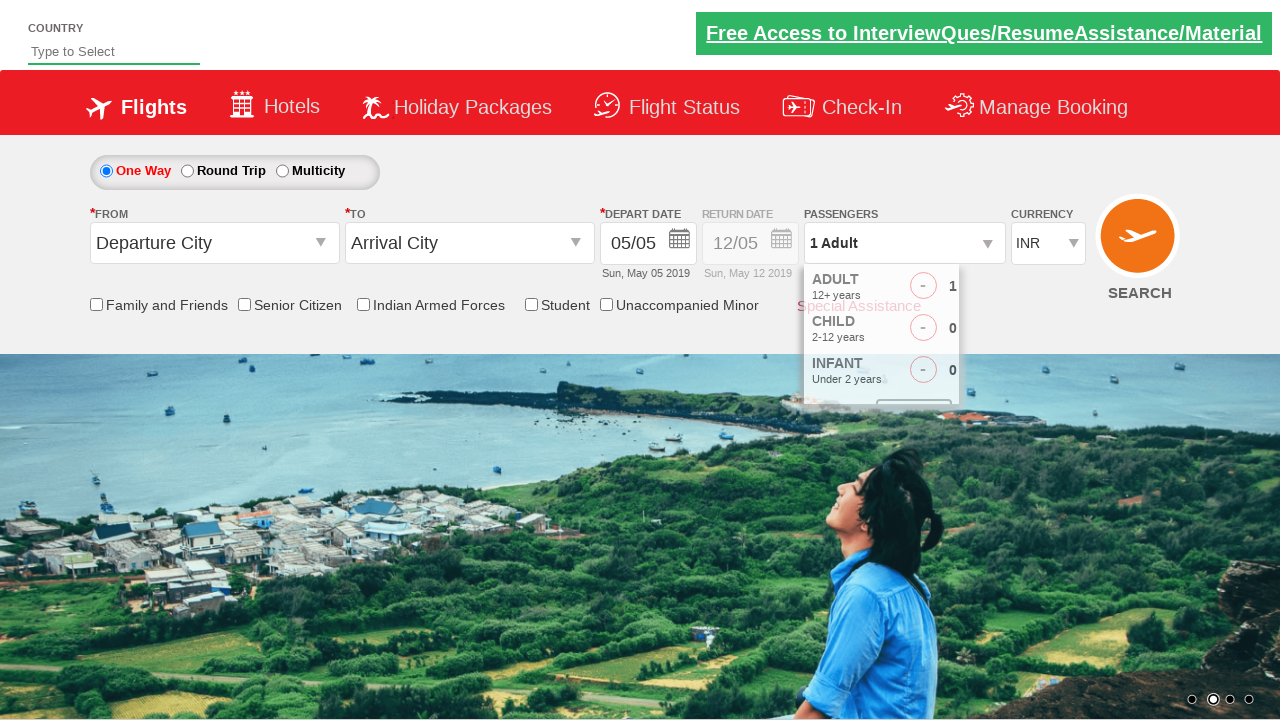

Waited for dropdown to be visible
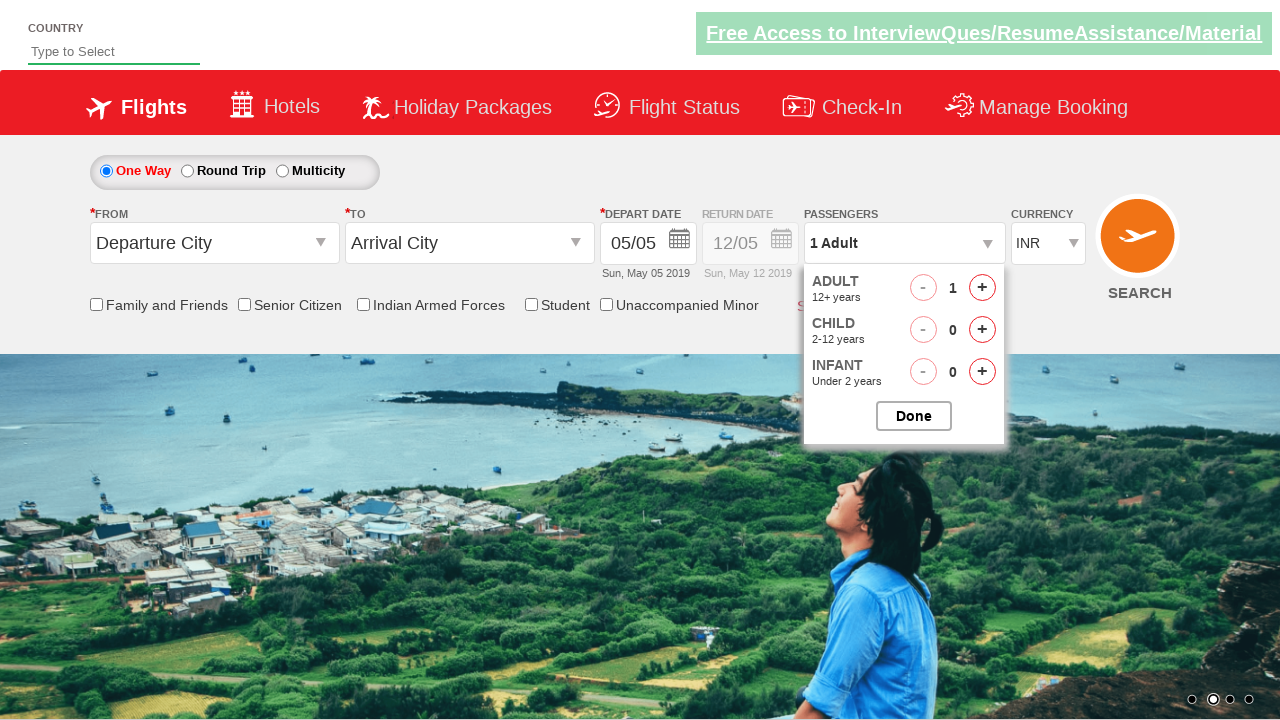

Incremented adult passenger count at (982, 288) on xpath=//*[@id='hrefIncAdt']
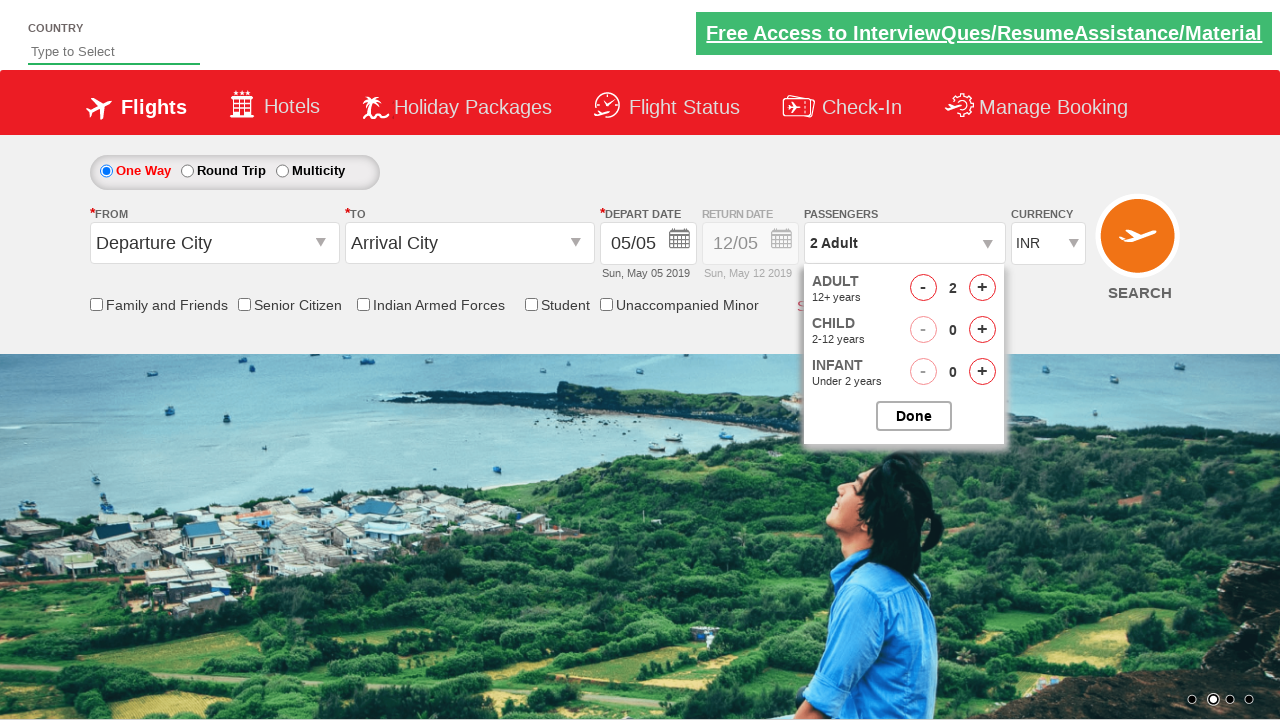

Incremented adult passenger count at (982, 288) on xpath=//*[@id='hrefIncAdt']
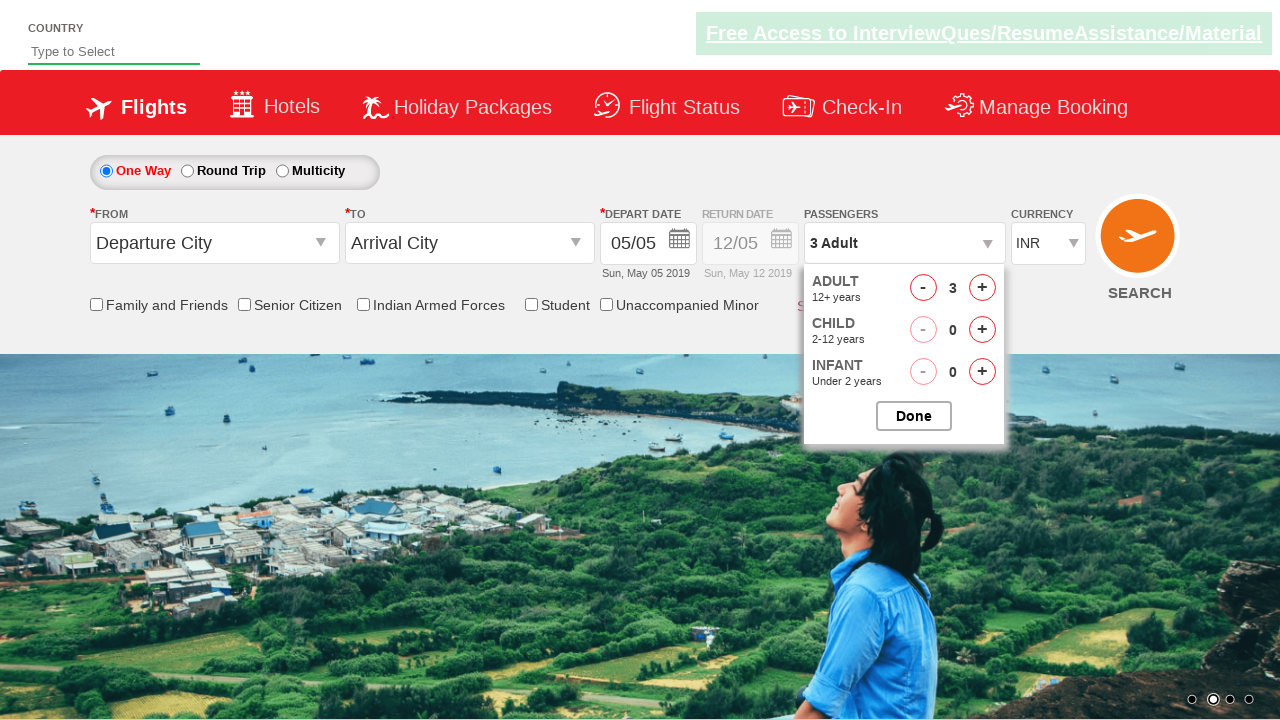

Incremented adult passenger count at (982, 288) on xpath=//*[@id='hrefIncAdt']
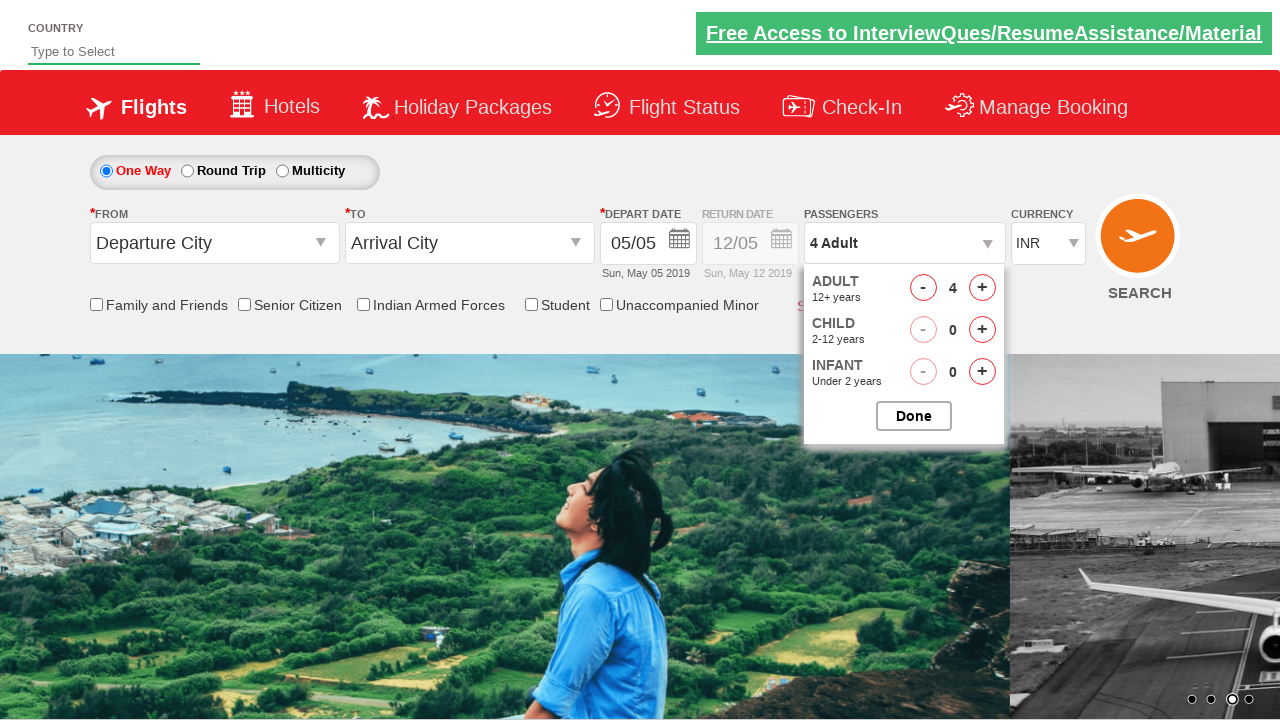

Incremented adult passenger count at (982, 288) on xpath=//*[@id='hrefIncAdt']
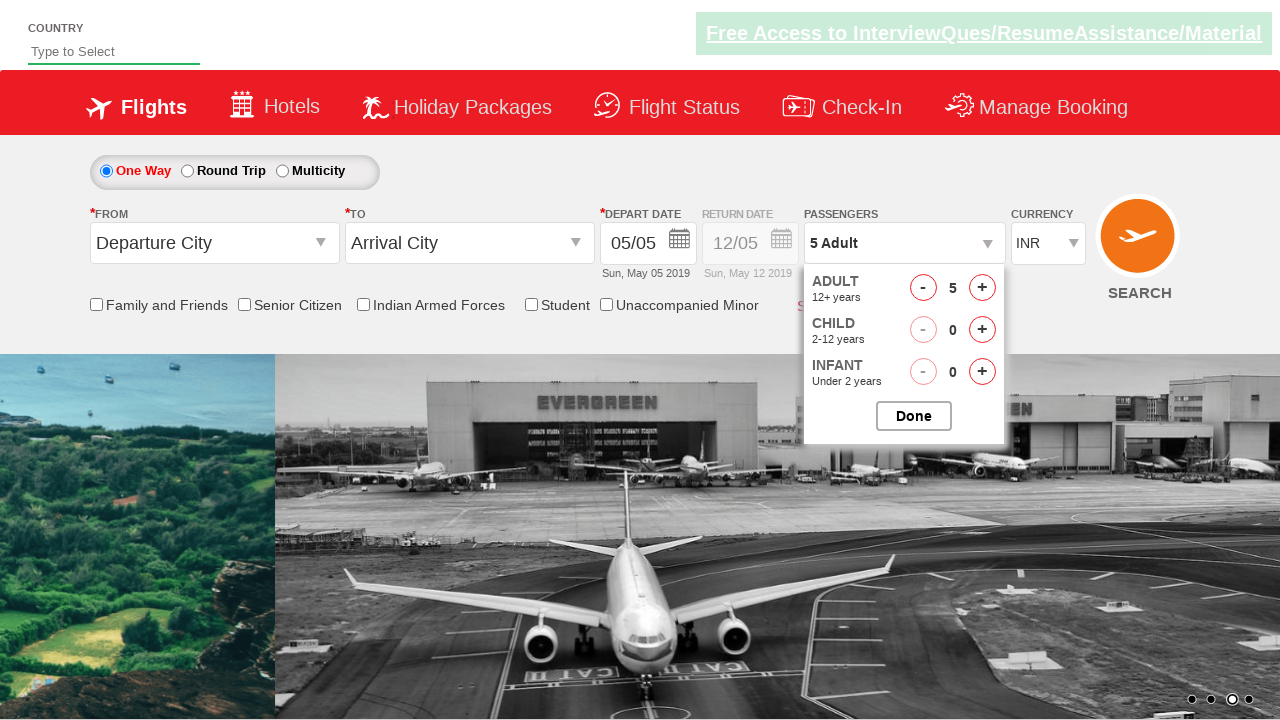

Incremented adult passenger count at (982, 288) on xpath=//*[@id='hrefIncAdt']
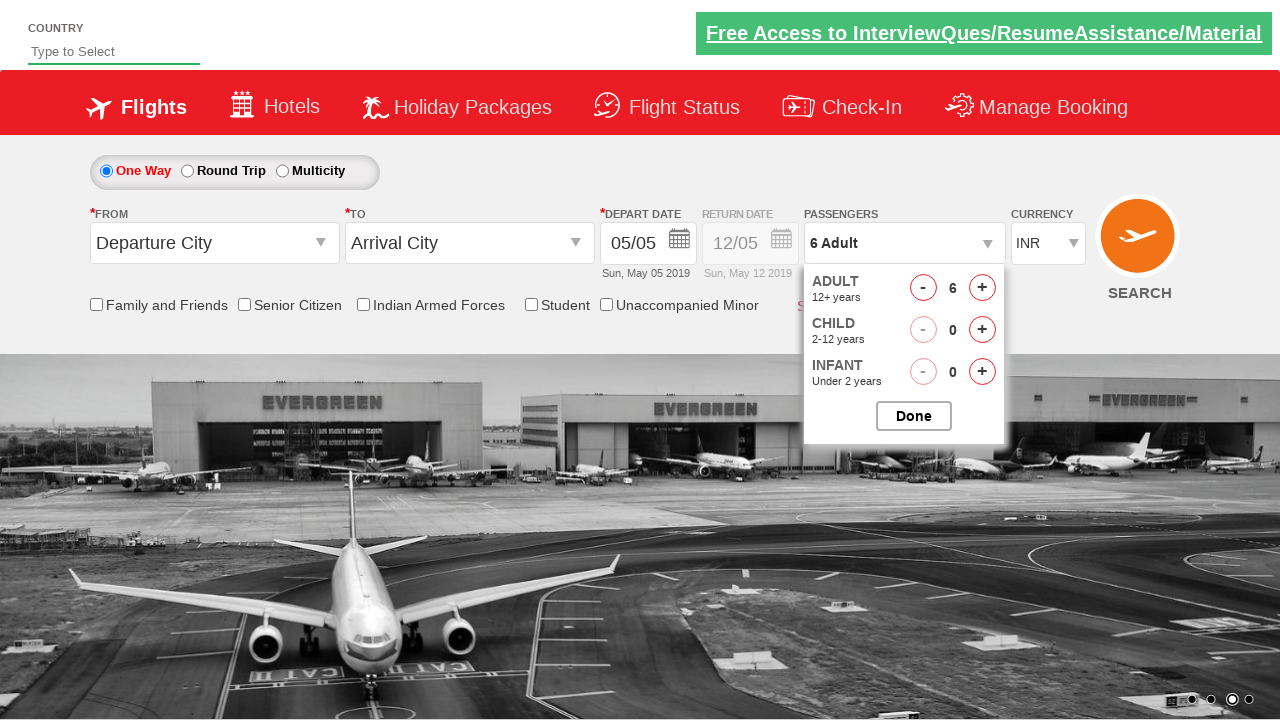

Incremented adult passenger count at (982, 288) on xpath=//*[@id='hrefIncAdt']
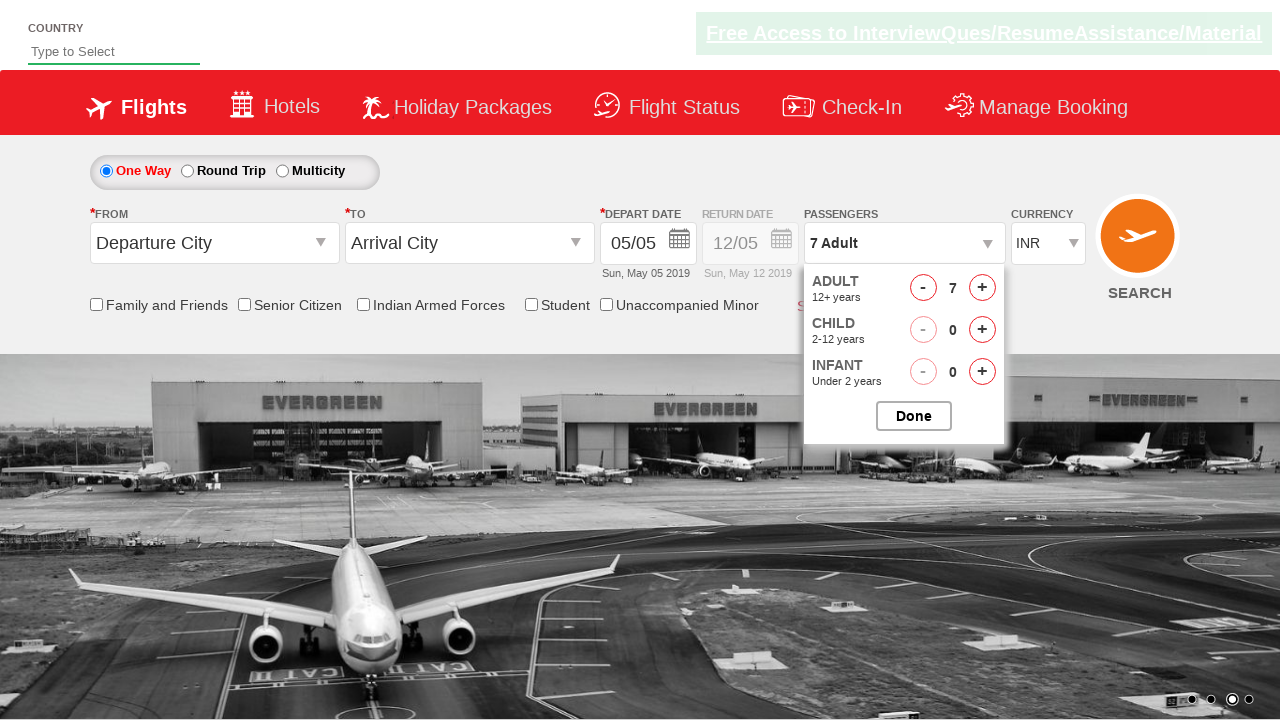

Incremented adult passenger count at (982, 288) on xpath=//*[@id='hrefIncAdt']
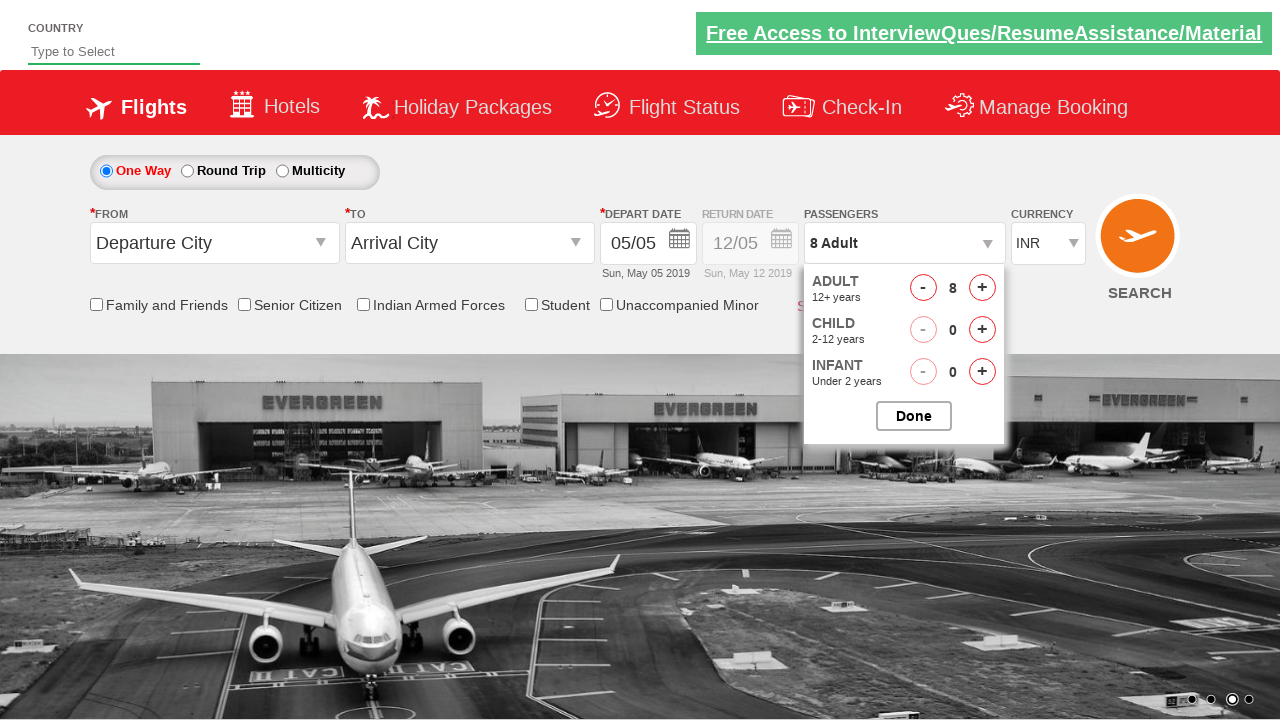

Incremented adult passenger count at (982, 288) on xpath=//*[@id='hrefIncAdt']
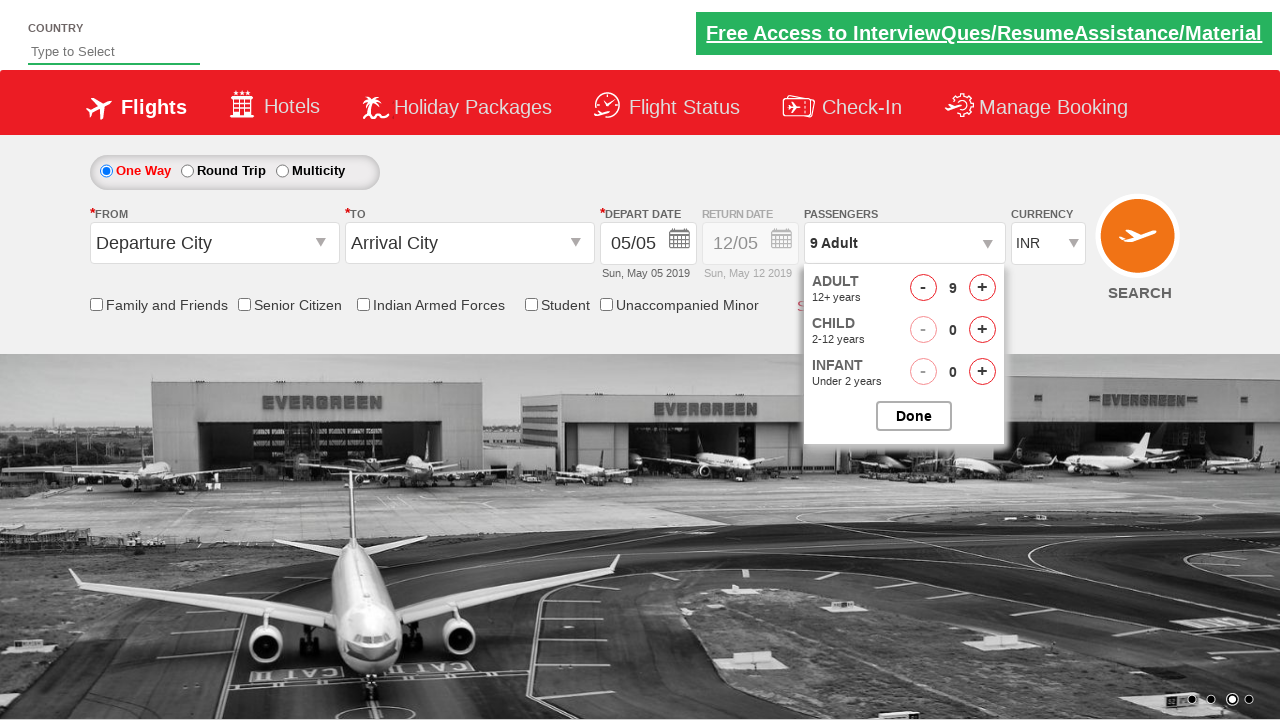

Closed the passenger options dropdown at (914, 416) on xpath=//*[@id='btnclosepaxoption']
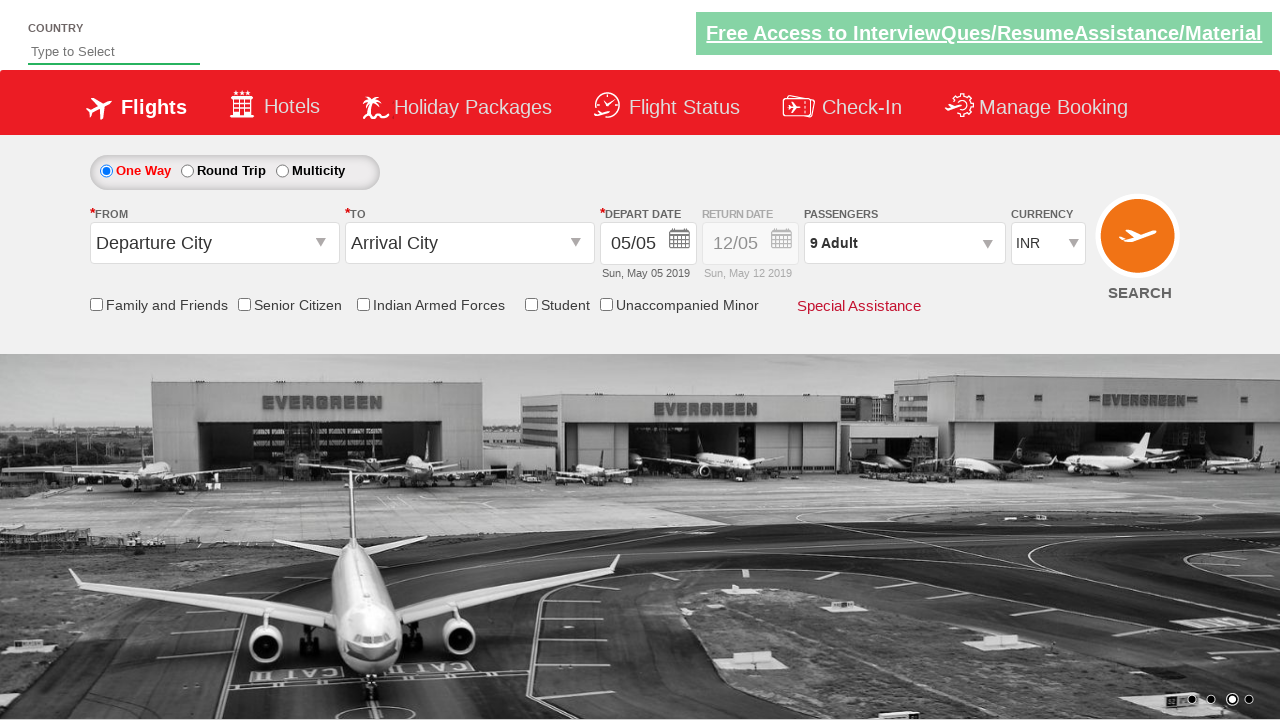

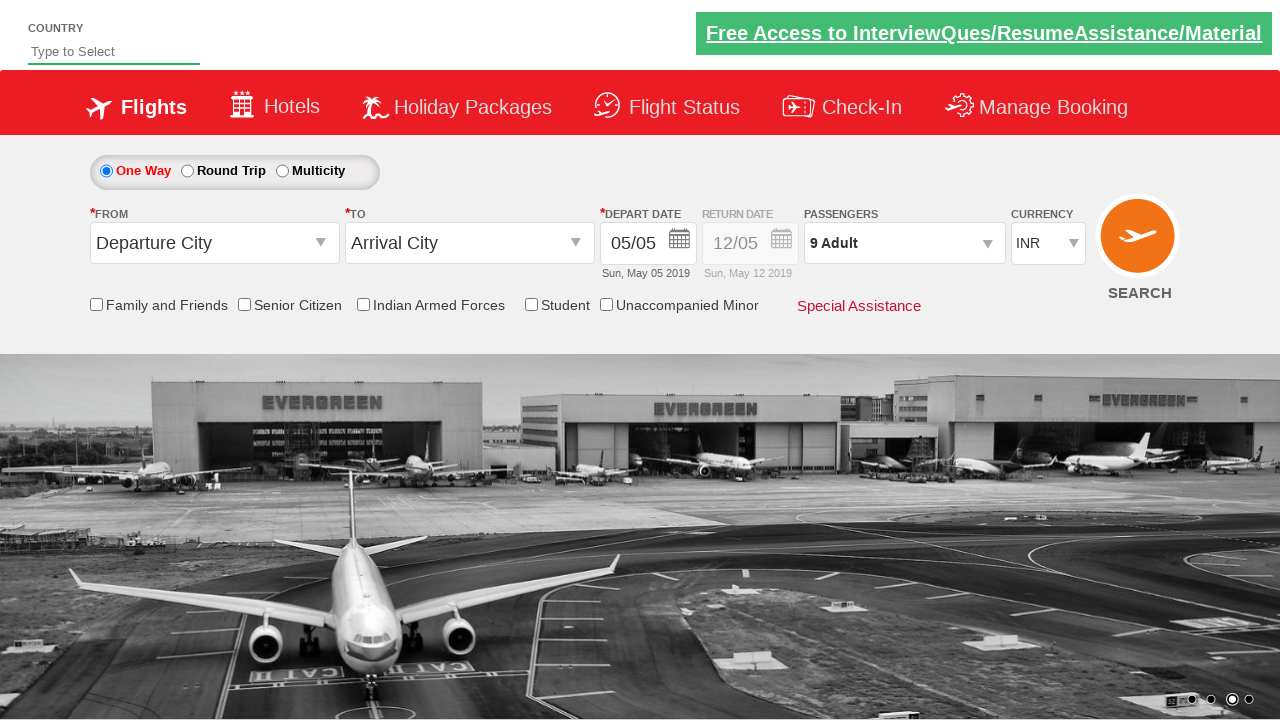